Navigates to the Demoblaze store homepage and waits for product listings to load, then iterates through product links to verify they are displayed

Starting URL: https://www.demoblaze.com/index.html

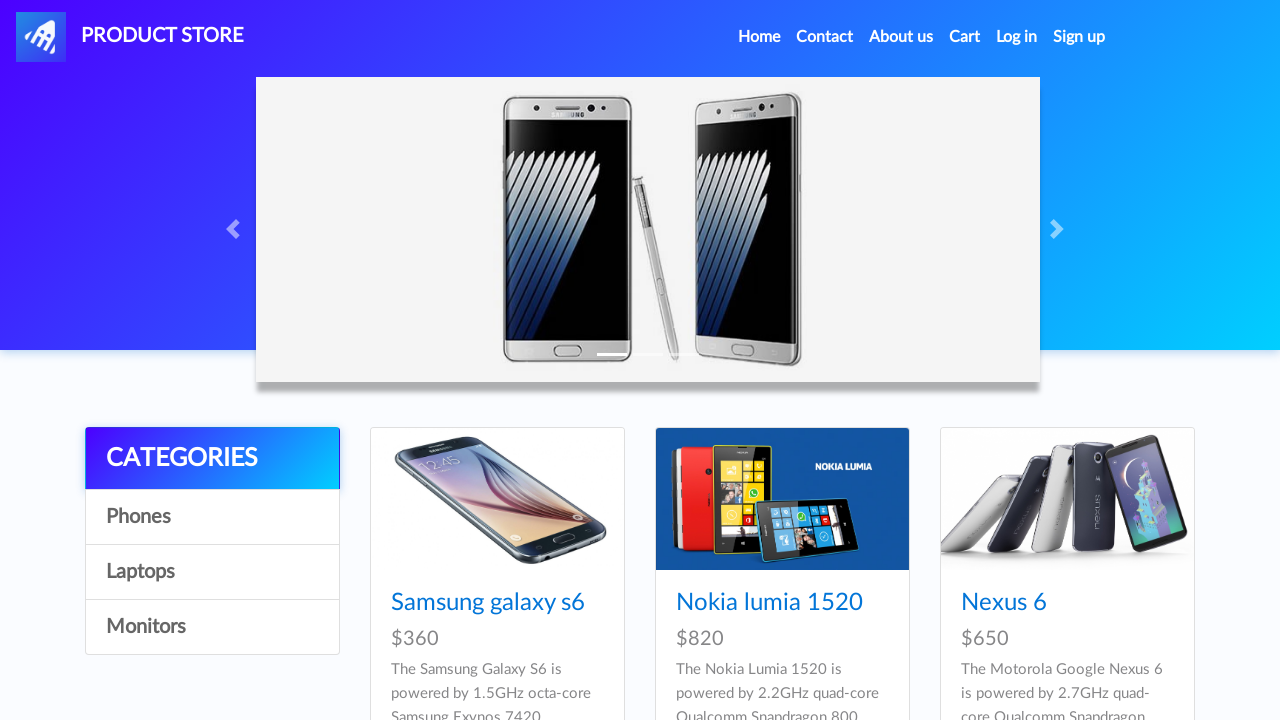

Waited for product listings to load on Demoblaze homepage
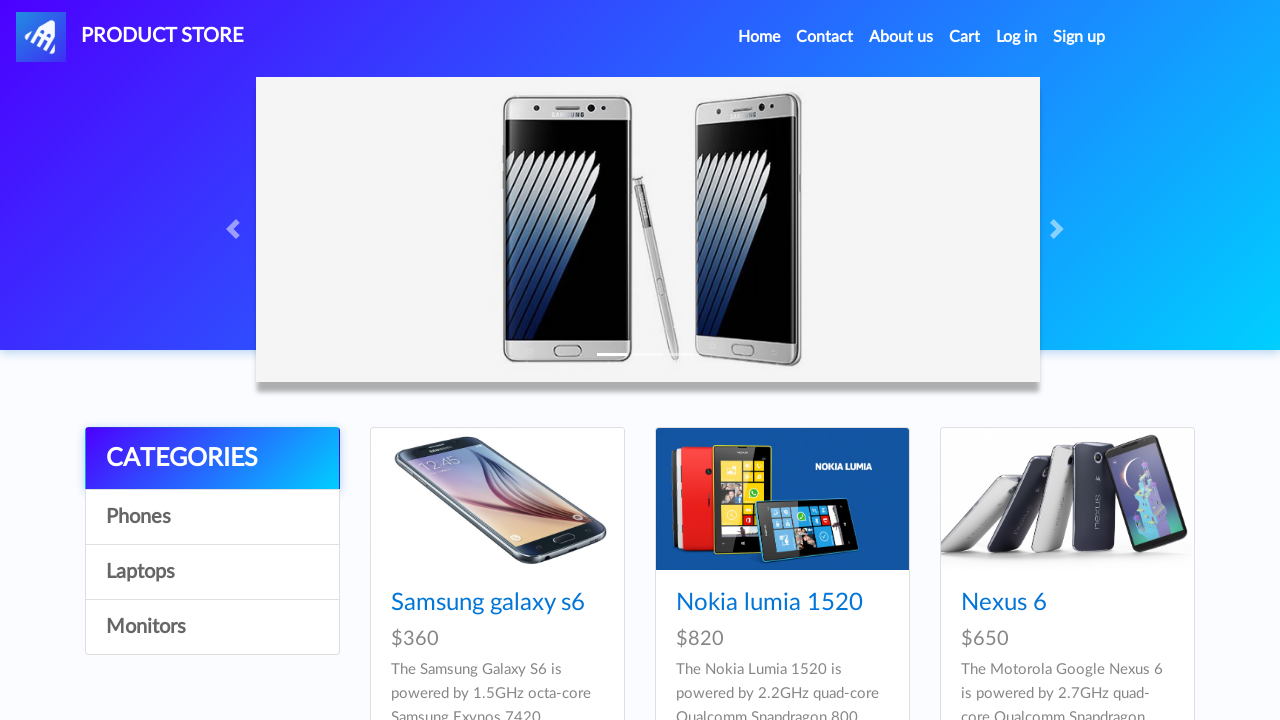

Located all product links in the product listings
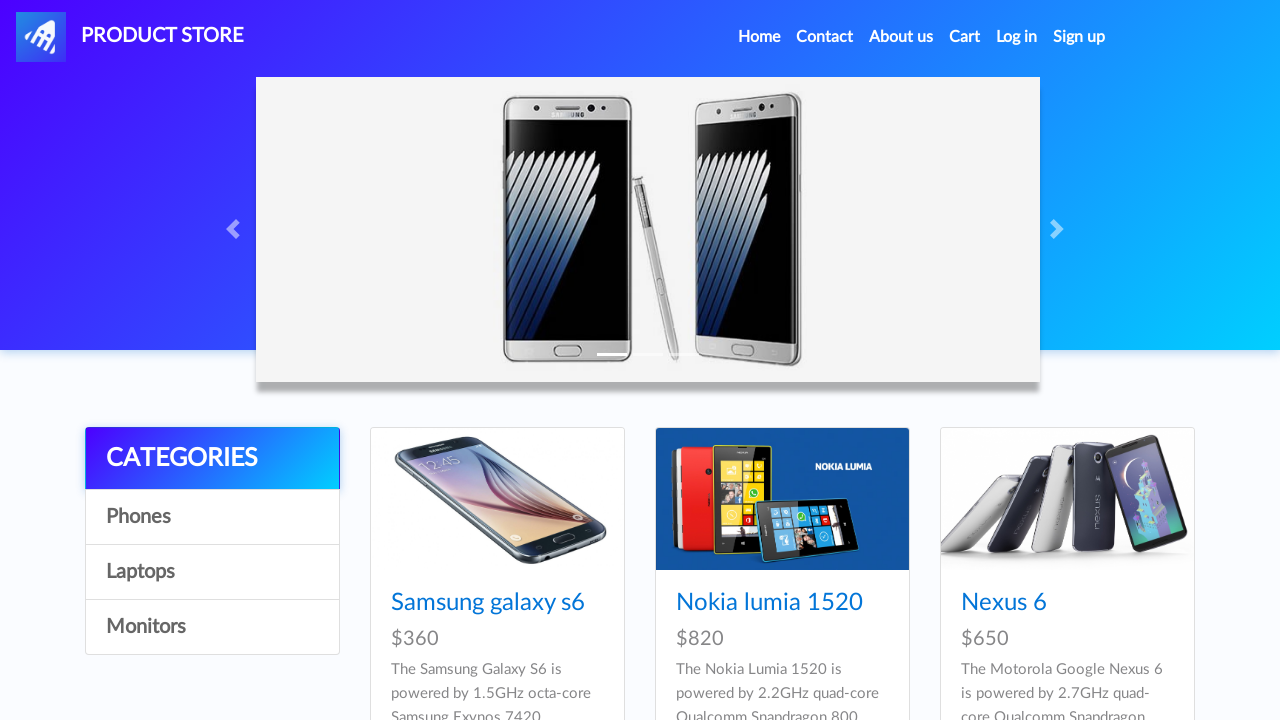

Verified first product link is displayed and ready
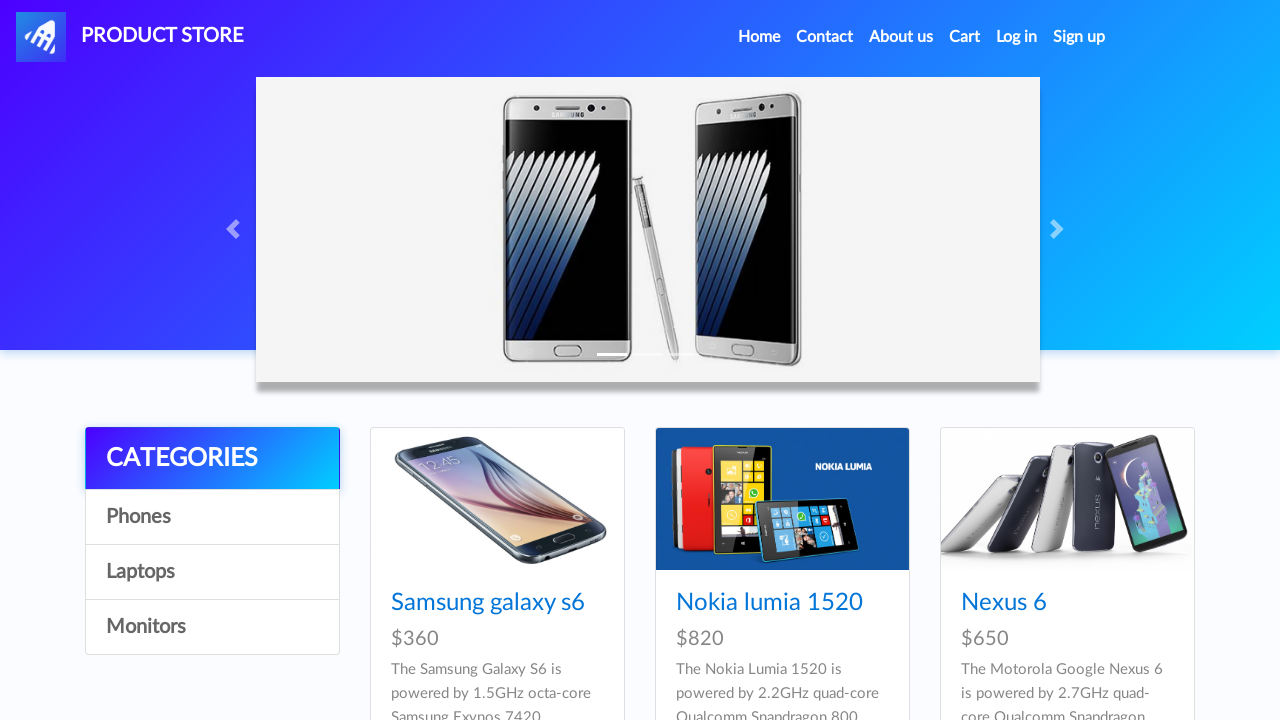

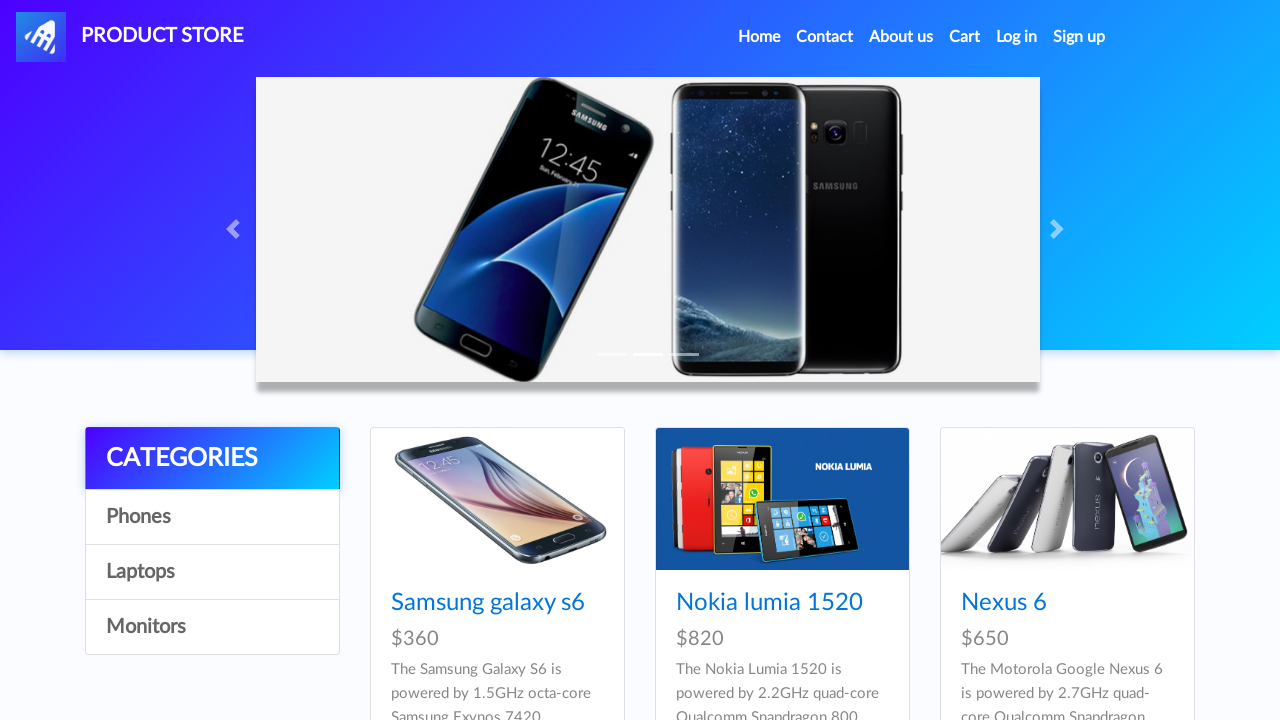